Tests e-commerce functionality by searching for products, adding "Cashews" to cart, and proceeding through checkout to place an order

Starting URL: https://rahulshettyacademy.com/seleniumPractise/#/

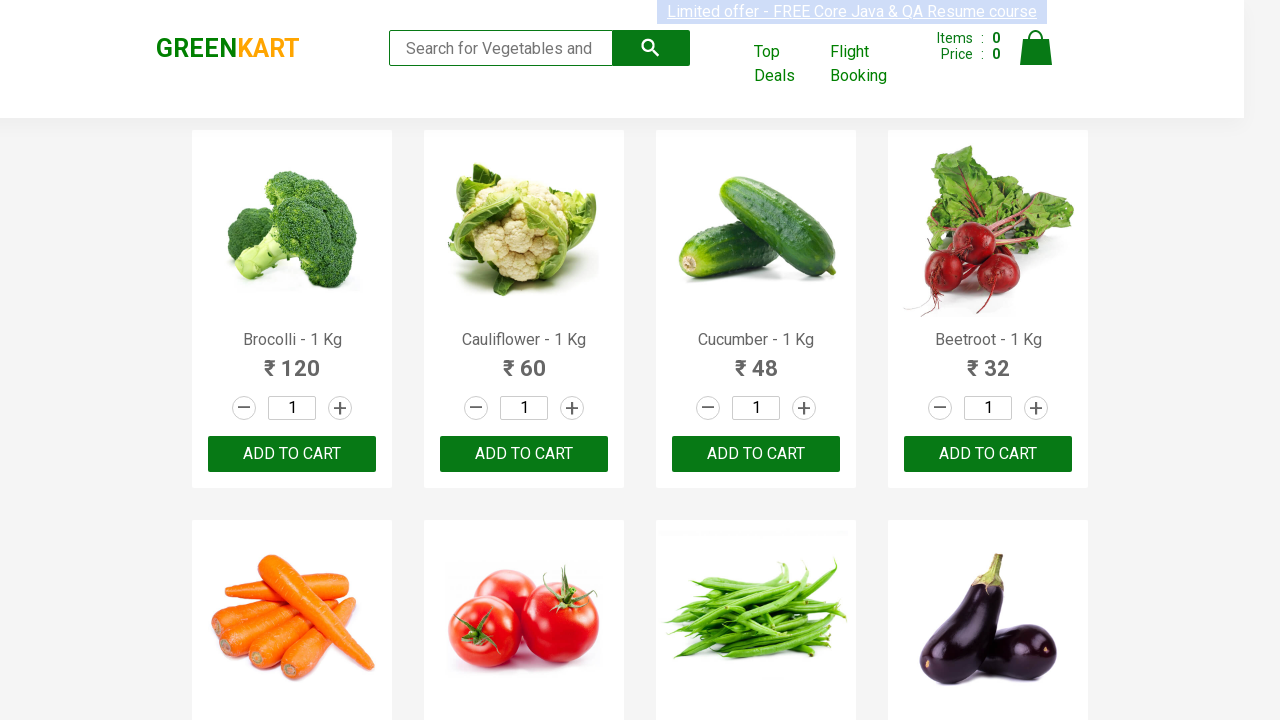

Filled search box with 'ca' to find Cashews on .search-keyword
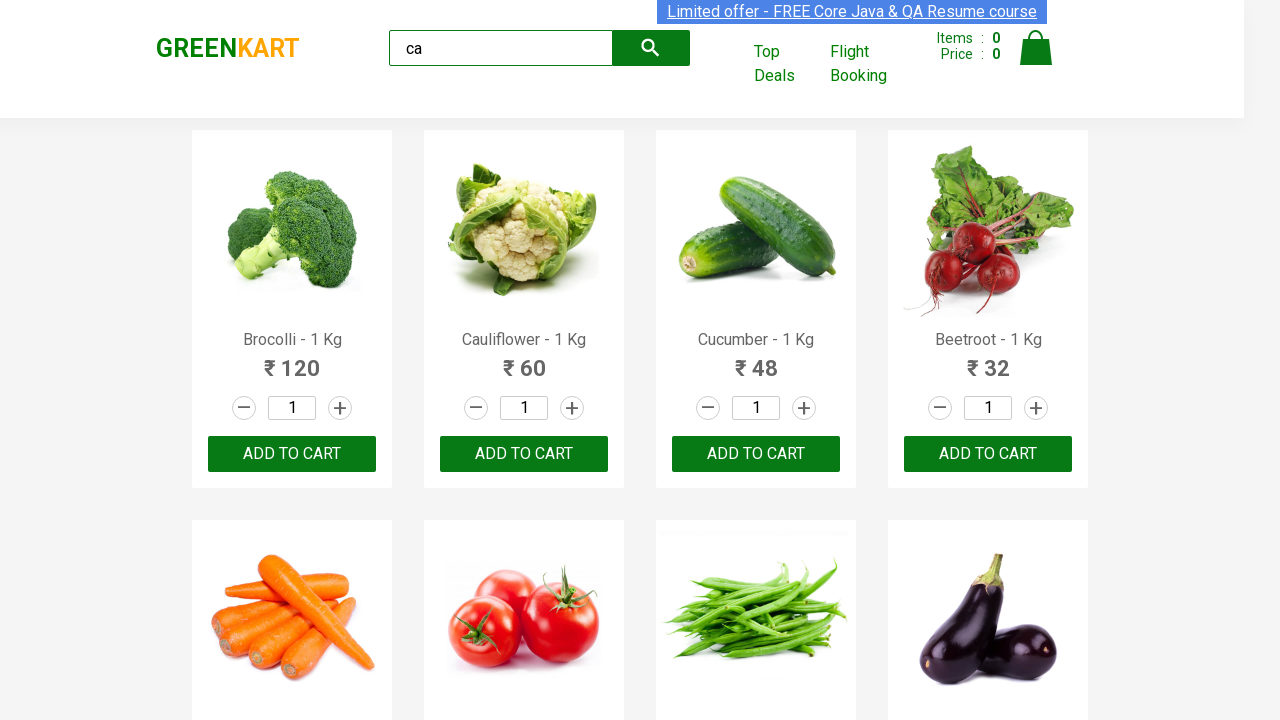

Waited 2 seconds for search results to load
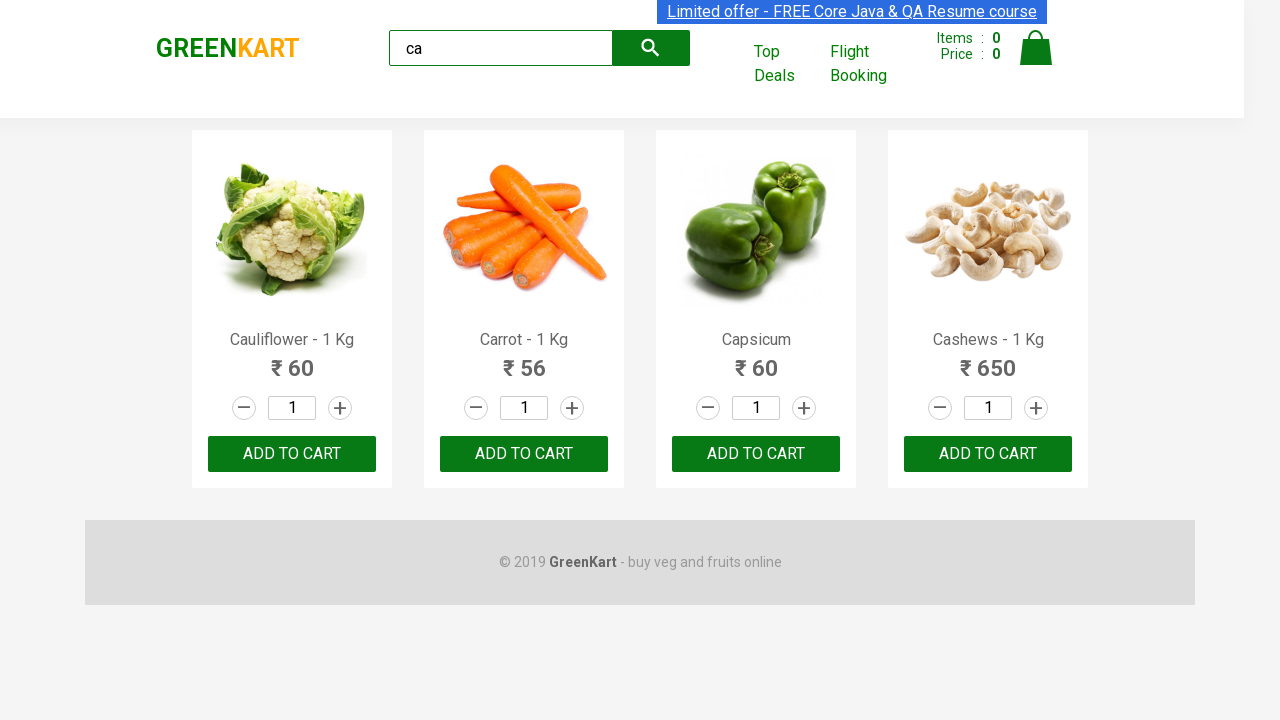

Retrieved all product elements from search results
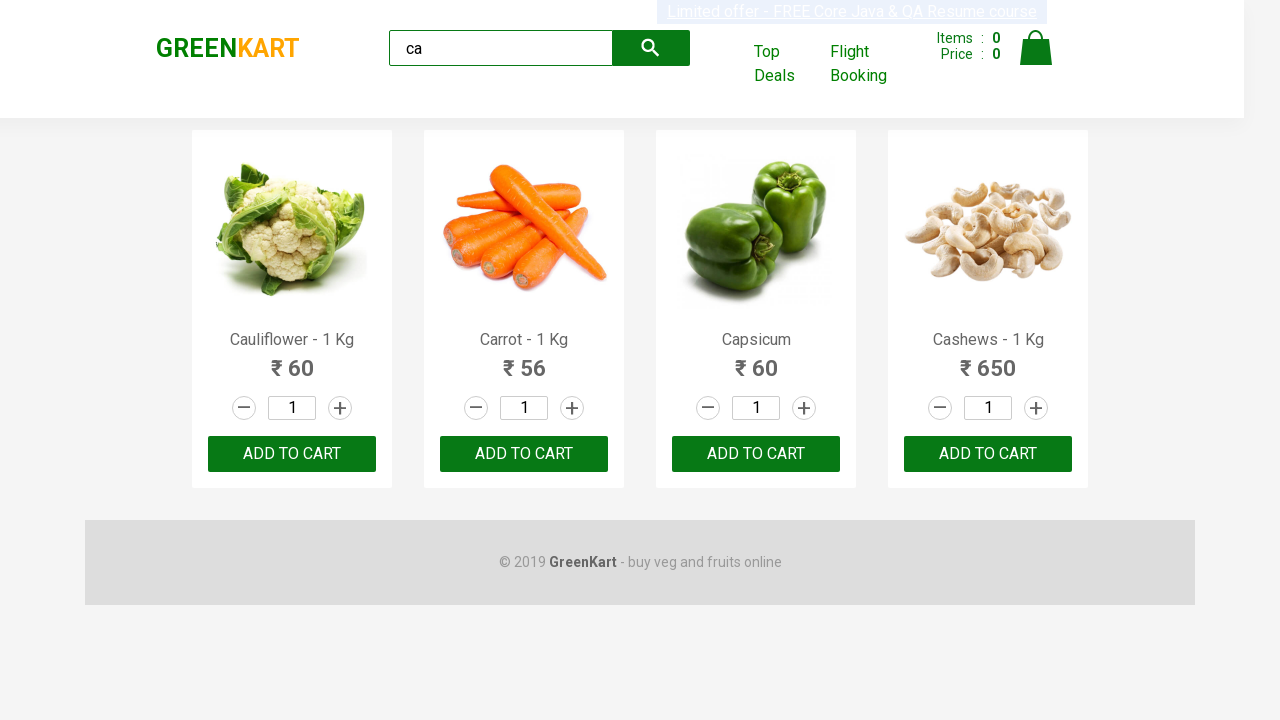

Retrieved product name: Cauliflower - 1 Kg
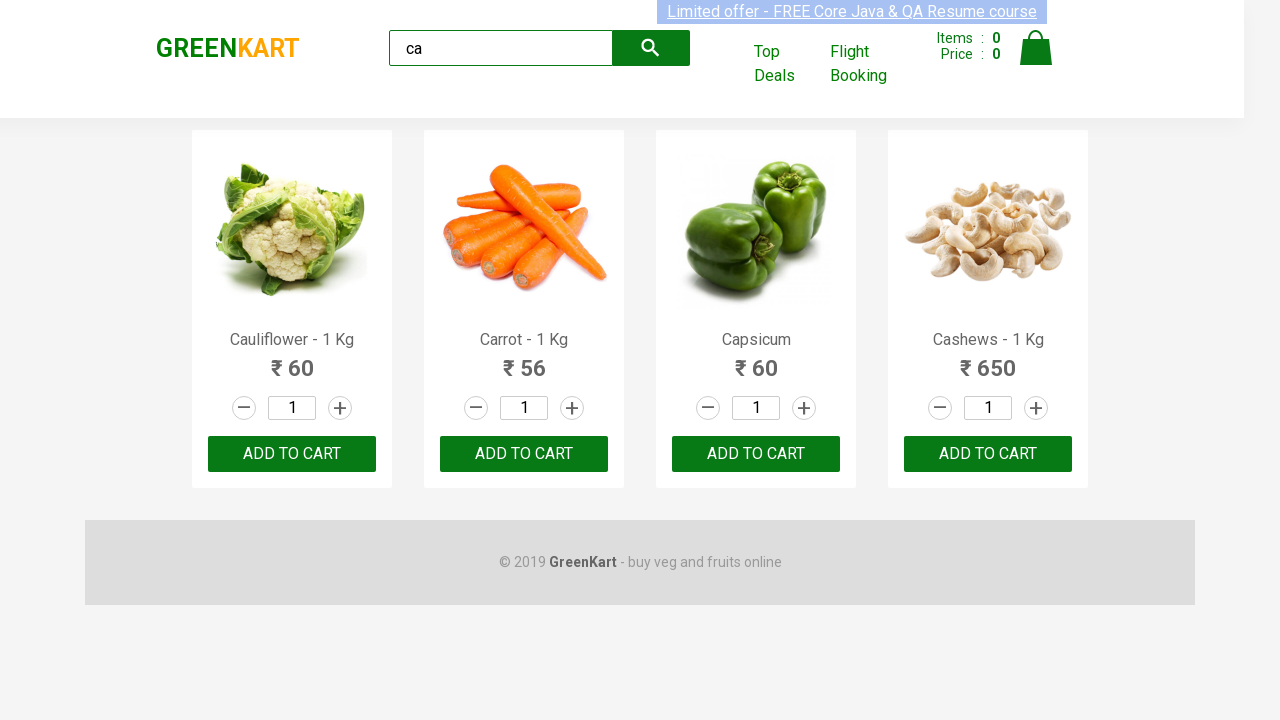

Retrieved product name: Carrot - 1 Kg
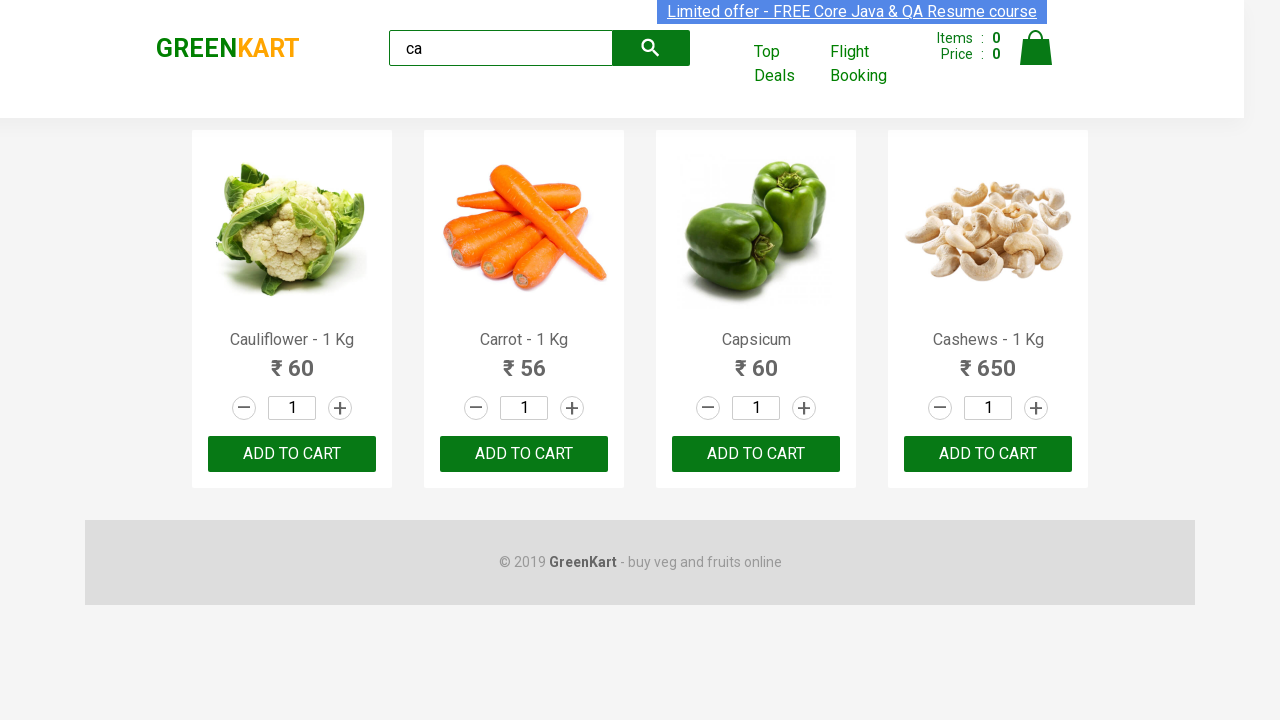

Retrieved product name: Capsicum
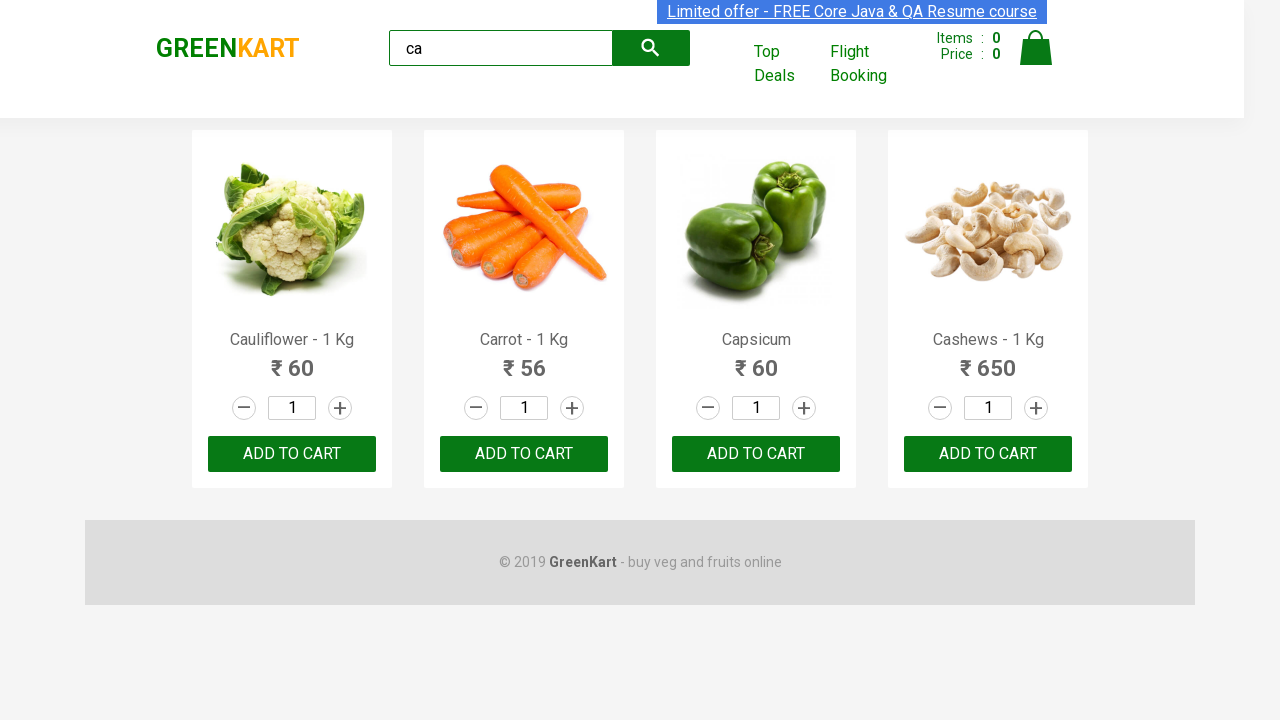

Retrieved product name: Cashews - 1 Kg
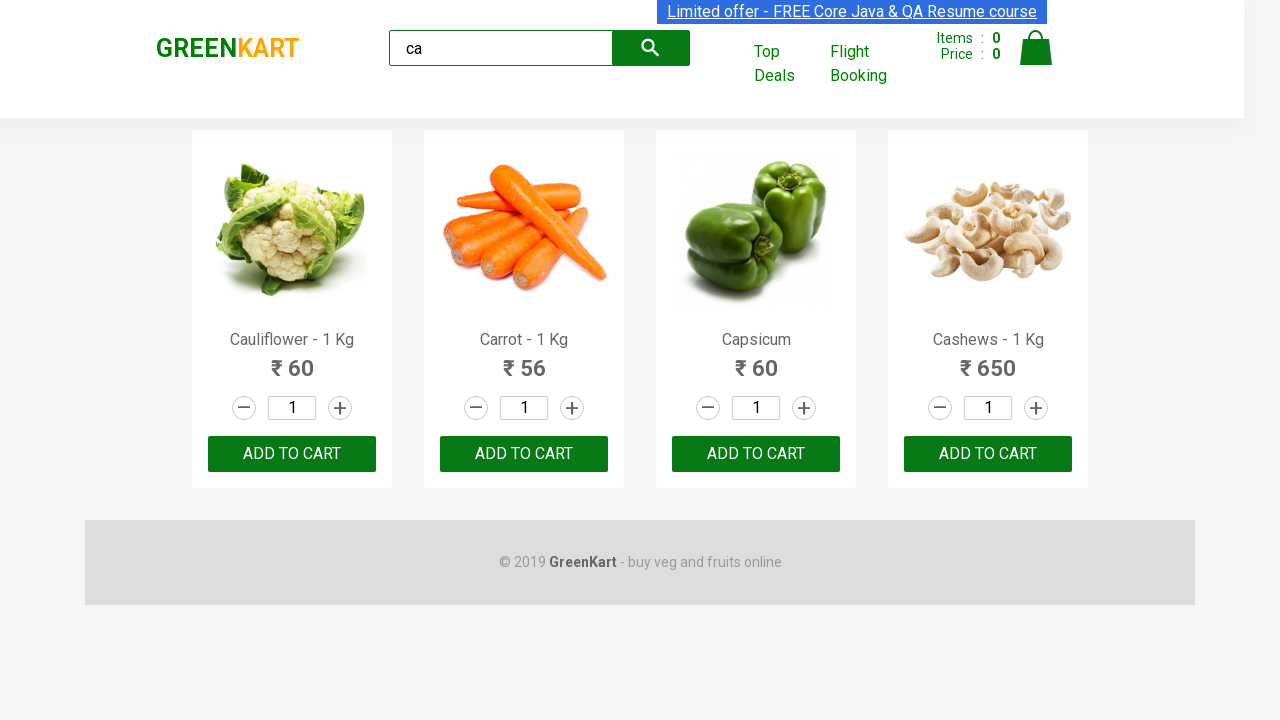

Found Cashews product and clicked Add button at (988, 454) on .products .product >> nth=3 >> button
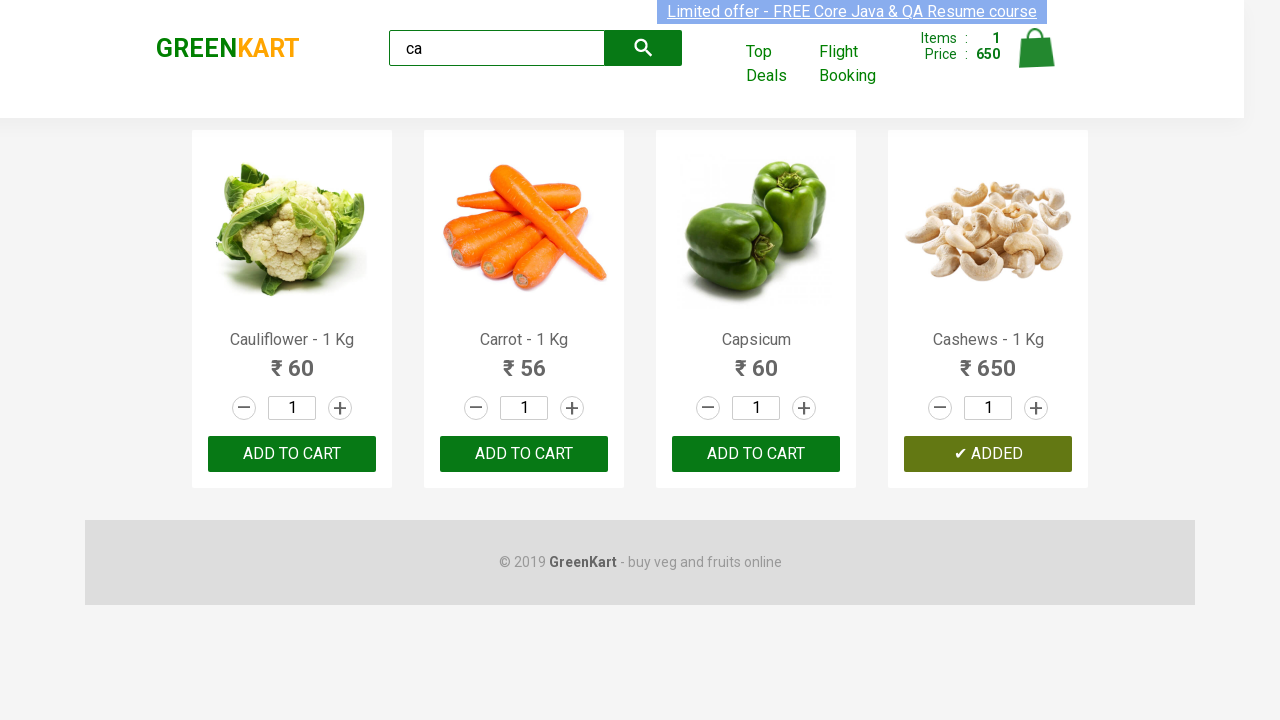

Clicked cart icon to view shopping cart at (1036, 48) on .cart-icon > img
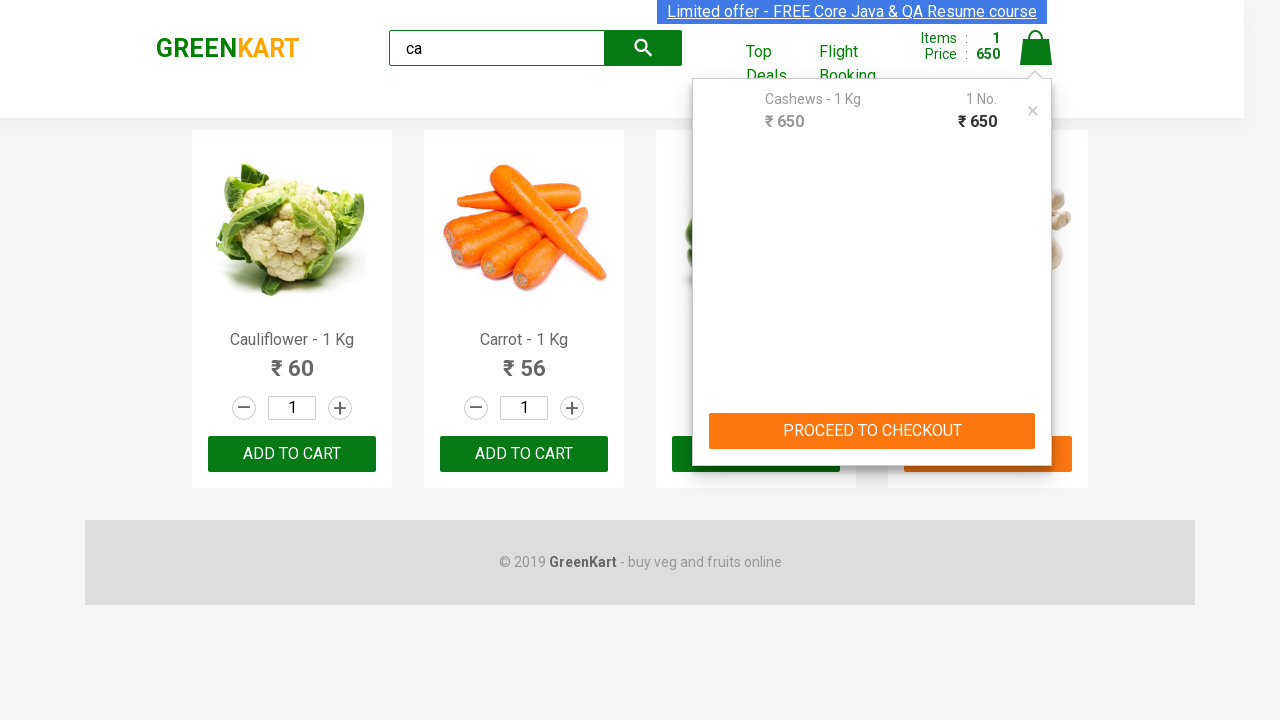

Clicked PROCEED TO CHECKOUT button at (872, 431) on text=PROCEED TO CHECKOUT
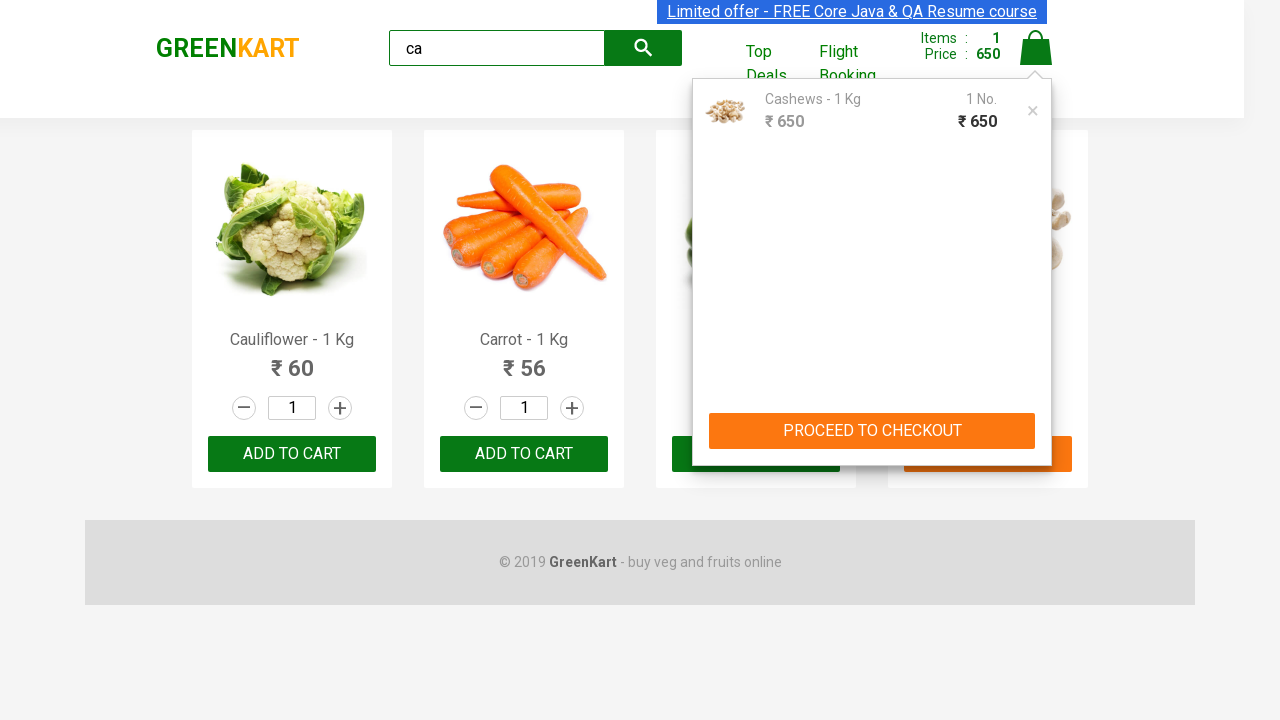

Clicked Place Order button to complete purchase at (1036, 420) on text=Place Order
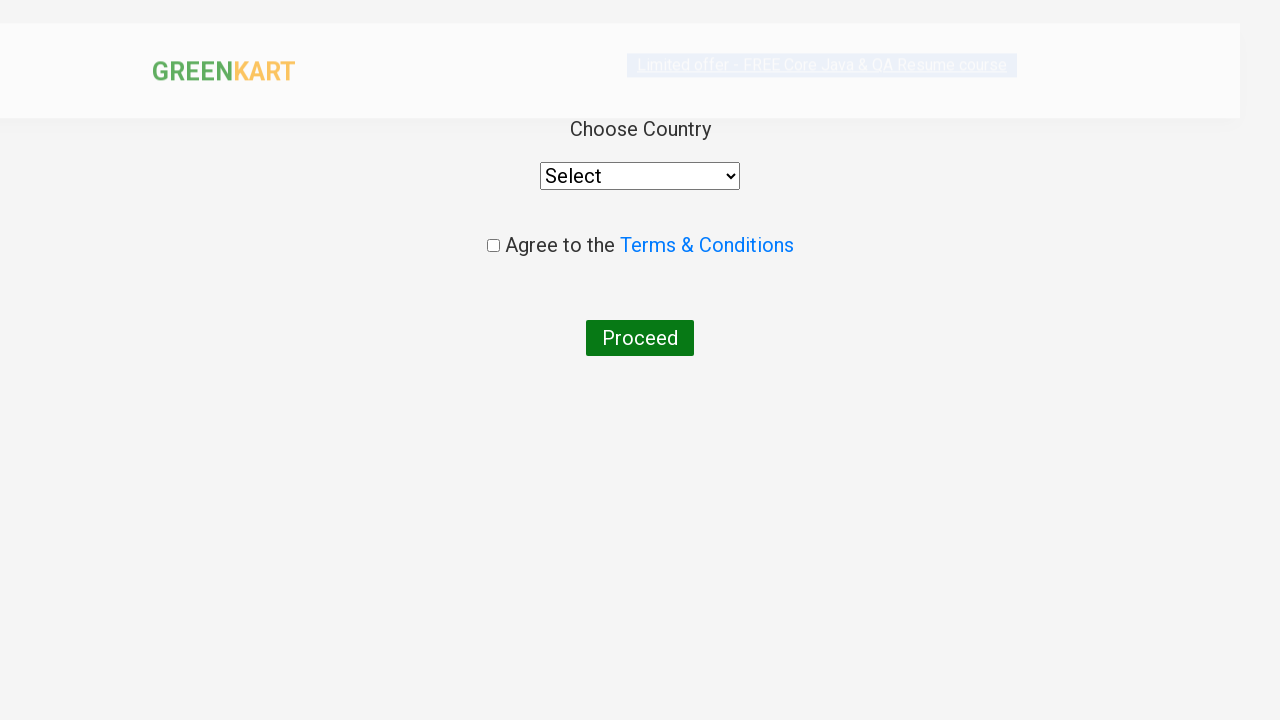

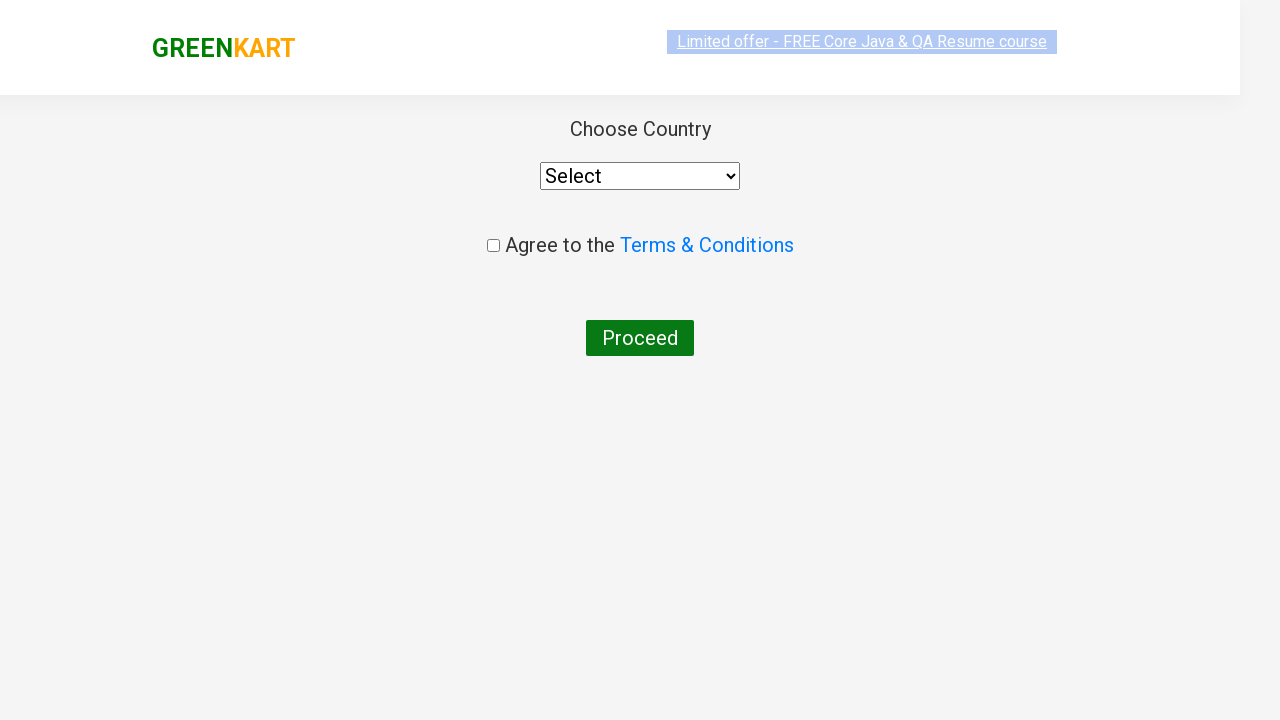